Tests a basic calculator web application by selecting a build version, entering two numbers, selecting an operation (multiply), and clicking calculate to verify the result

Starting URL: https://testsheepnz.github.io/BasicCalculator.html

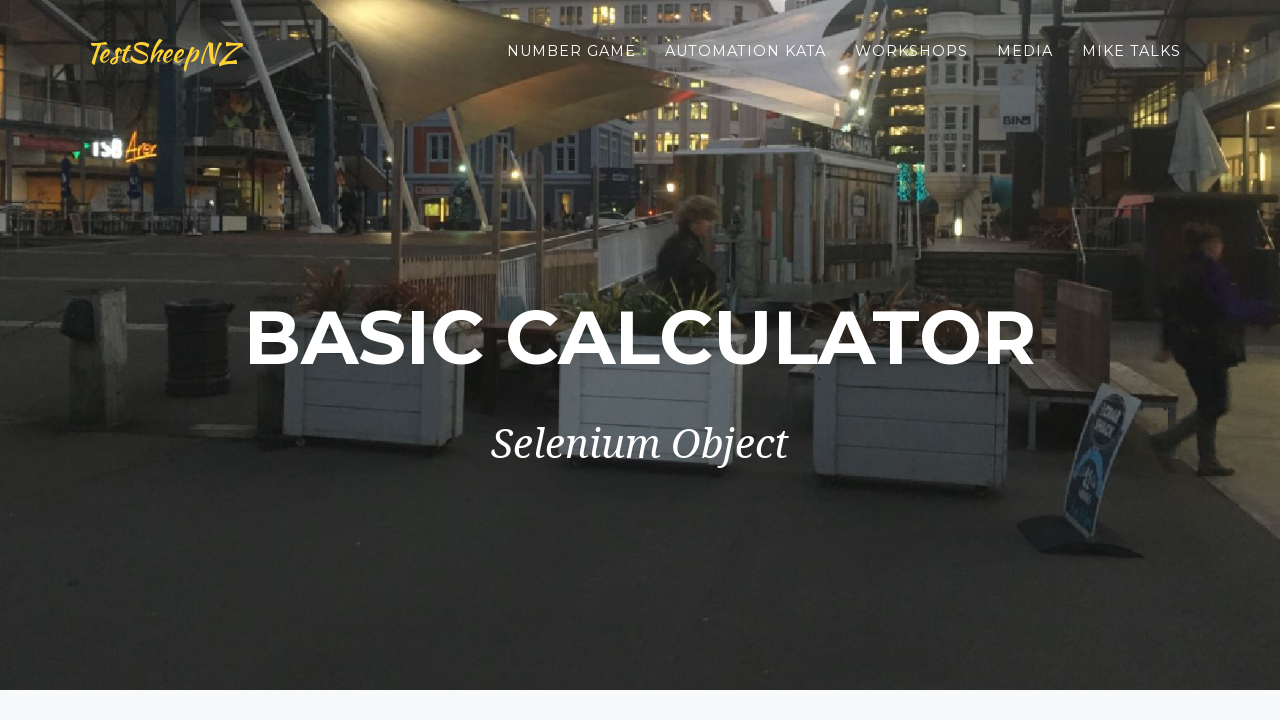

Clicked build version dropdown at (415, 360) on #selectBuild
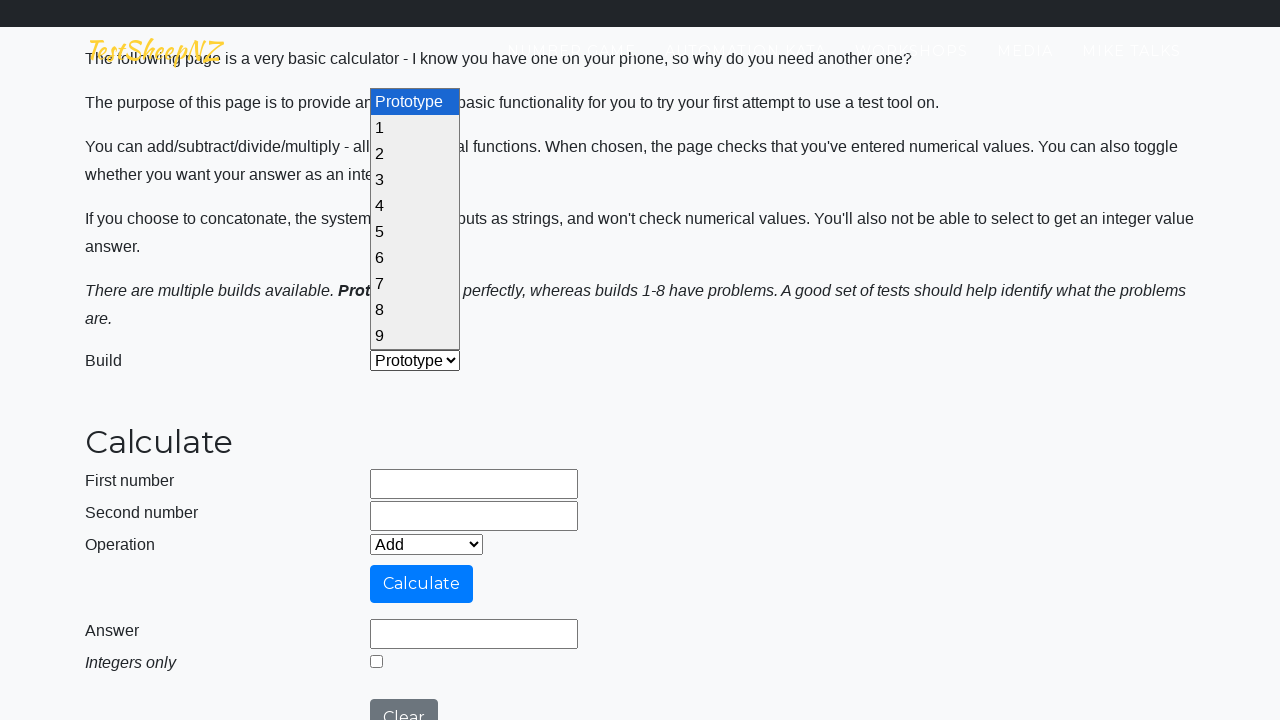

Selected build version 8 from dropdown on #selectBuild
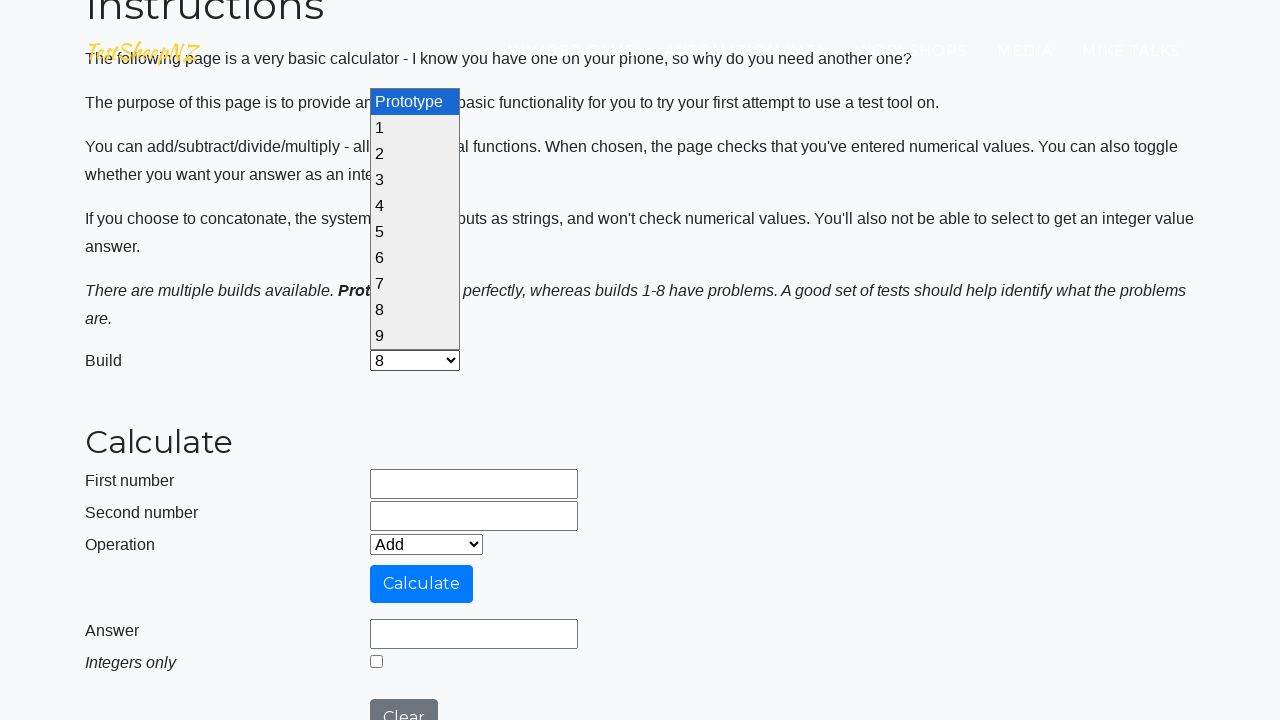

Clicked first number input field at (474, 484) on #number1Field
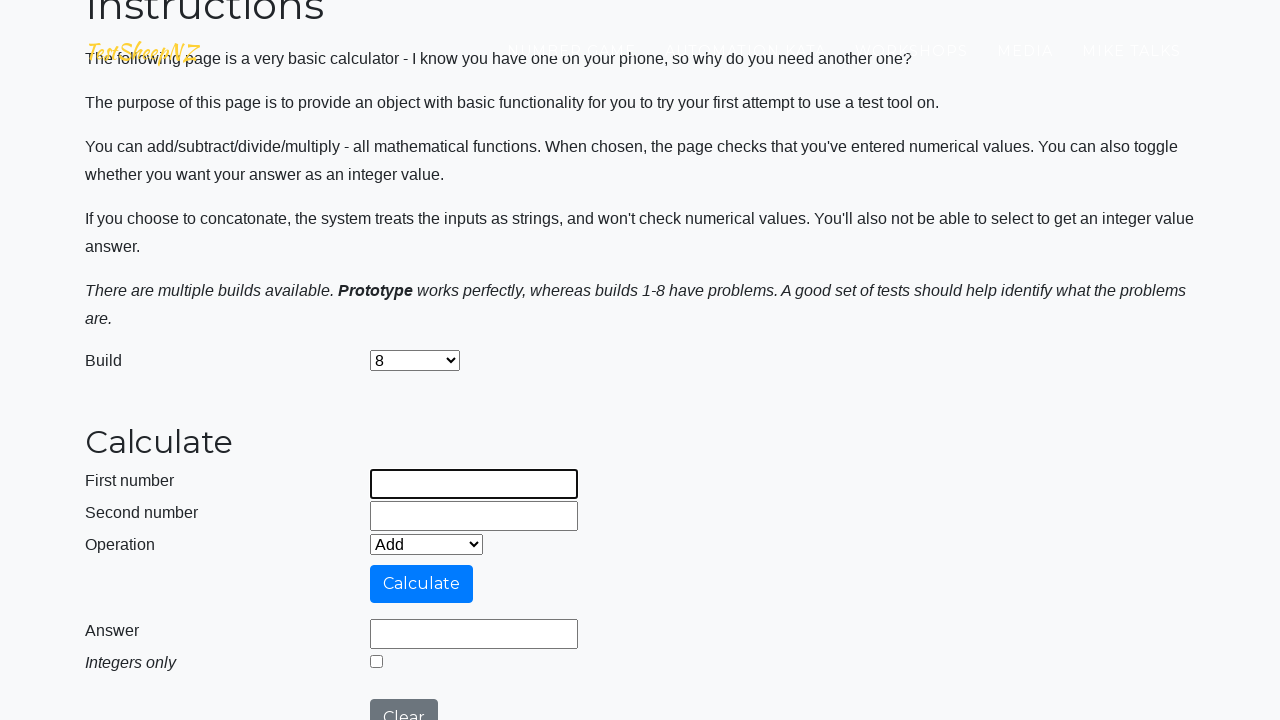

Entered 7 in first number field on #number1Field
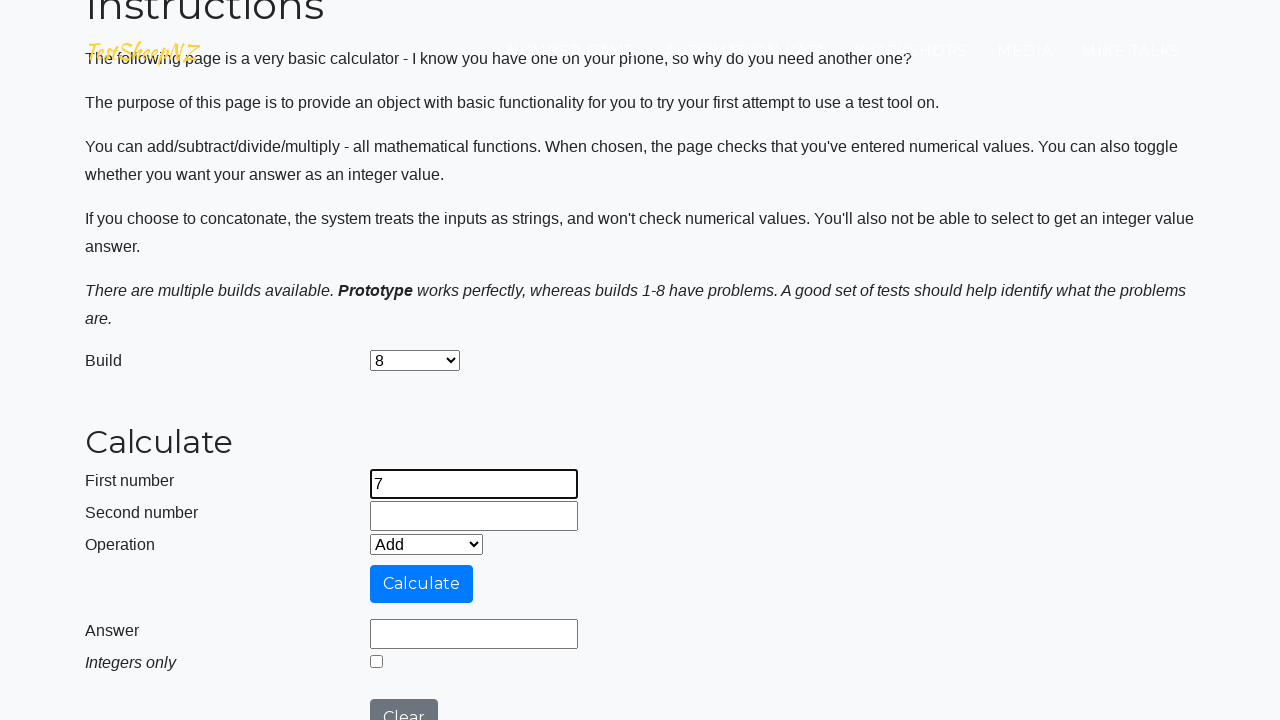

Clicked second number input field at (474, 516) on #number2Field
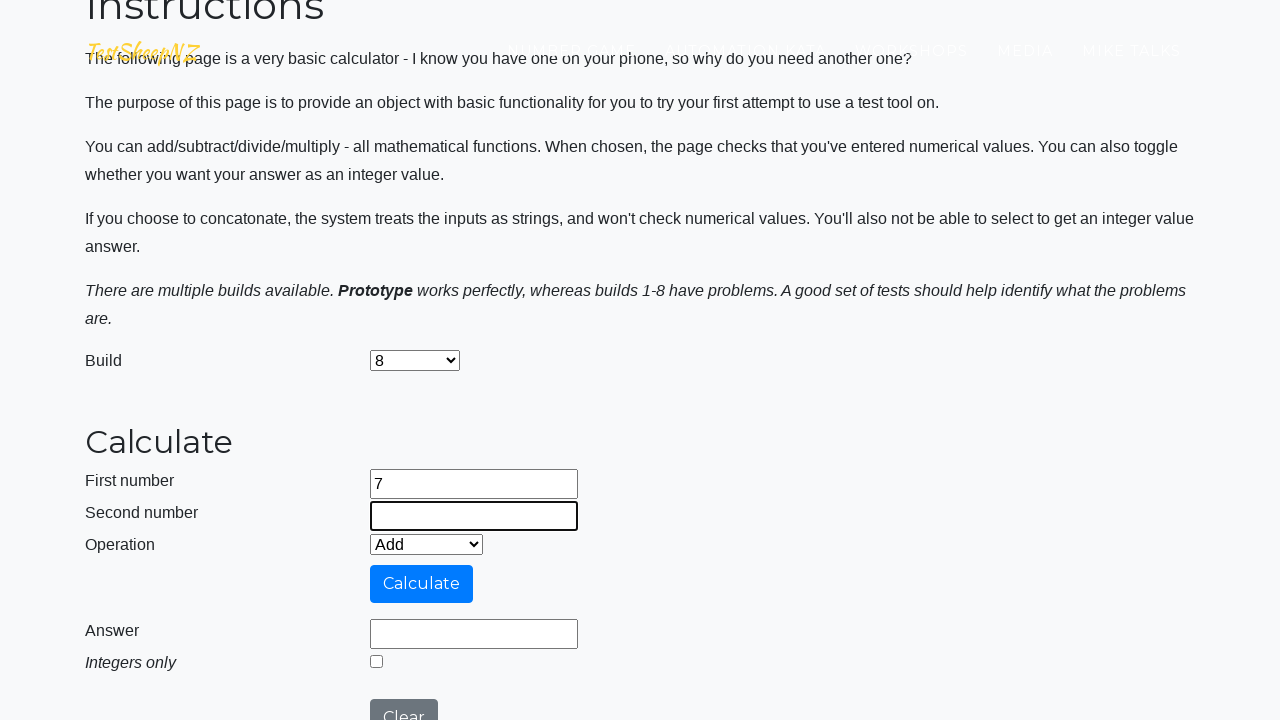

Entered 3 in second number field on #number2Field
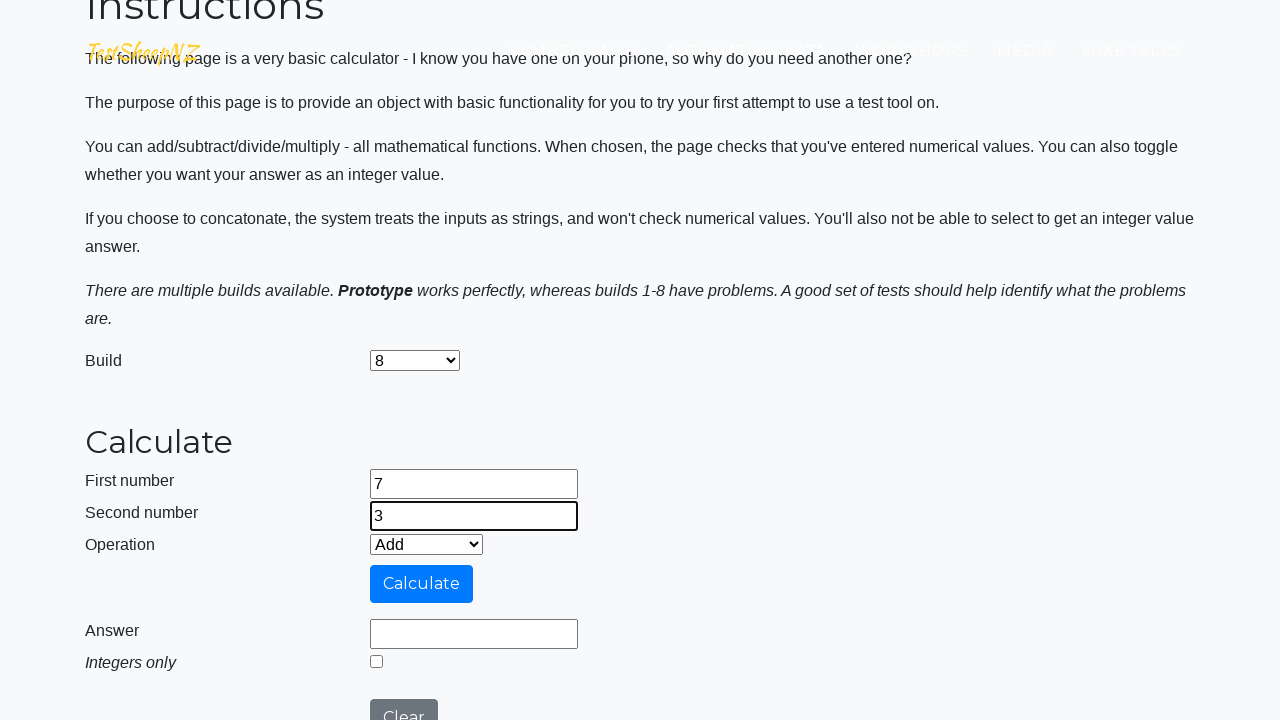

Clicked operation dropdown at (426, 544) on #selectOperationDropdown
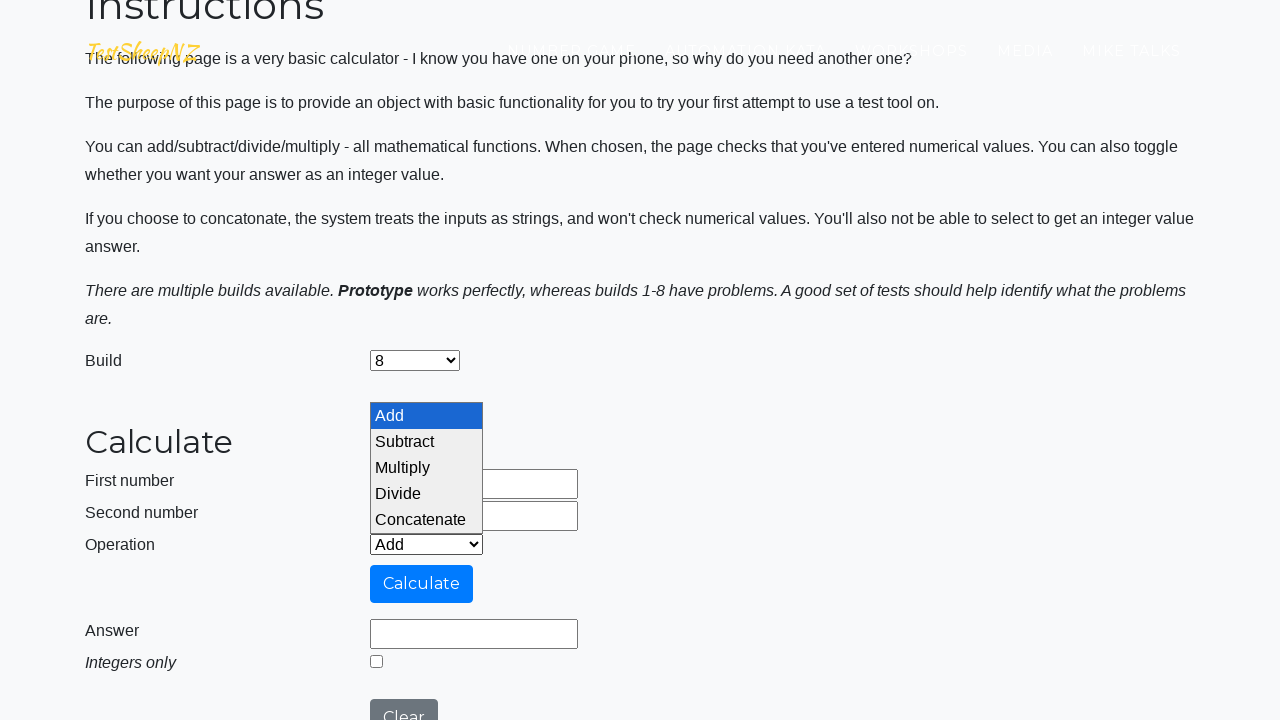

Selected Multiply operation from dropdown on #selectOperationDropdown
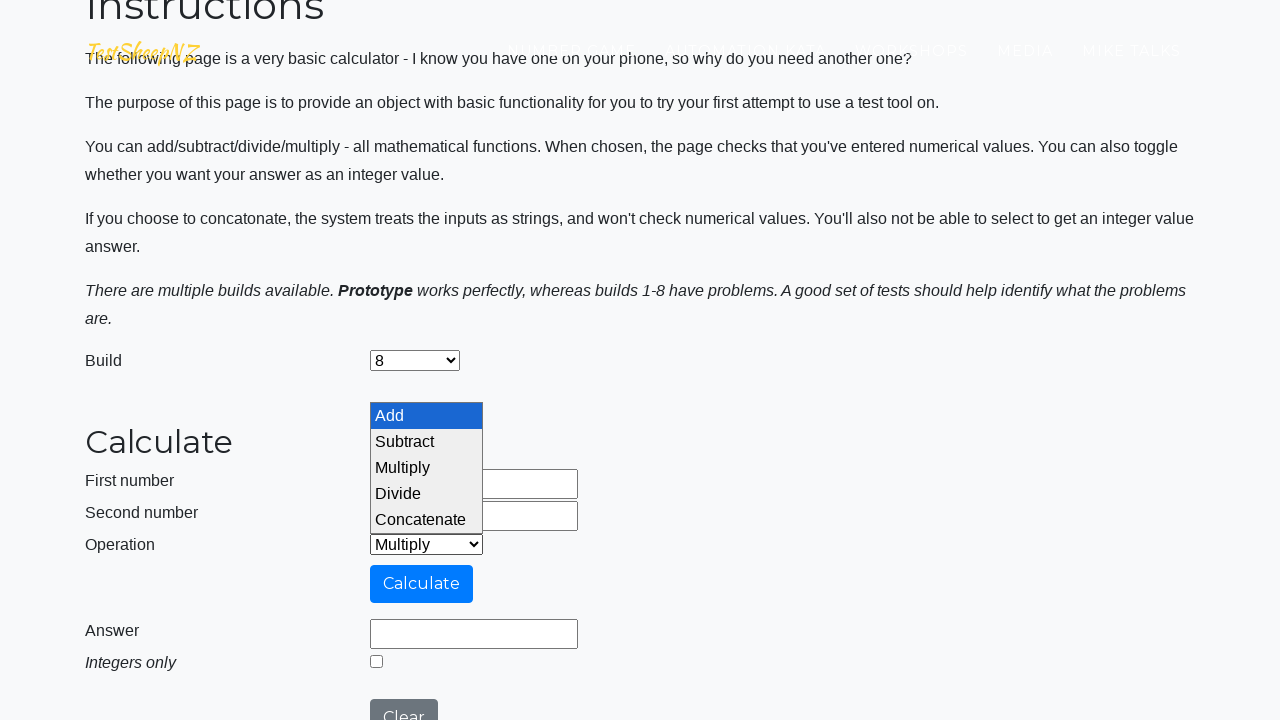

Clicked calculate button at (422, 584) on #calculateButton
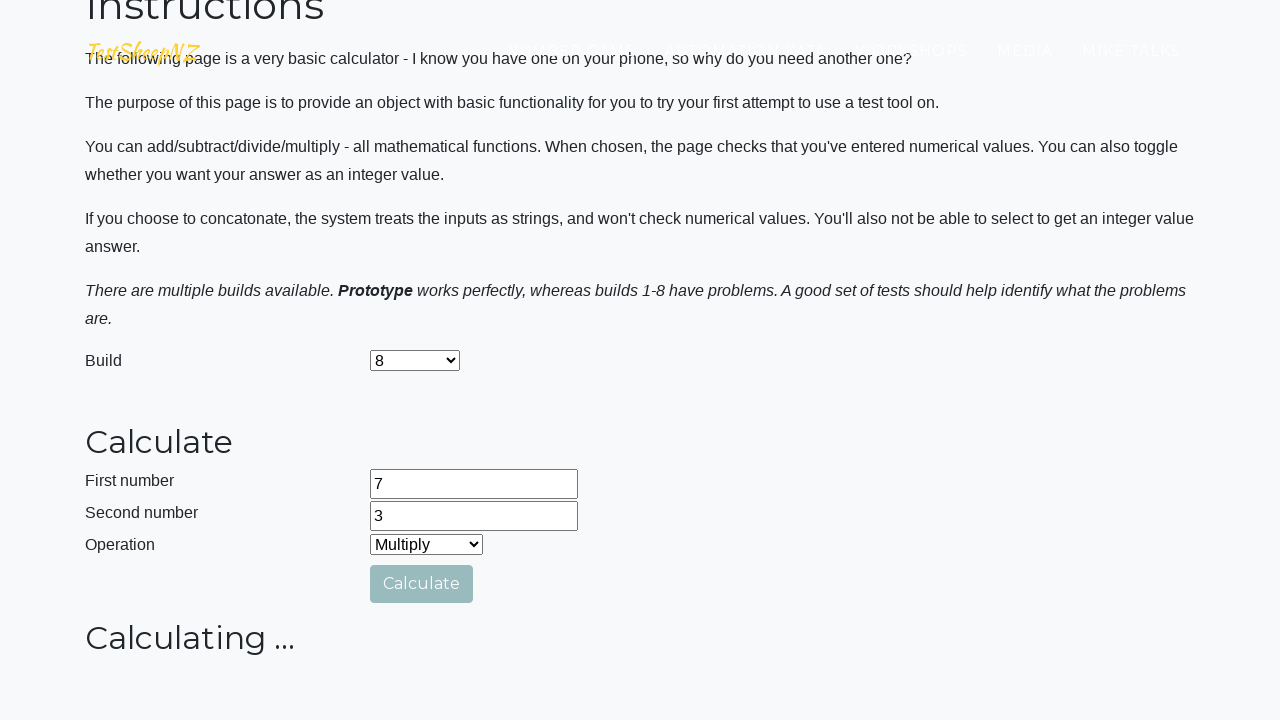

Waited 500ms for result to appear
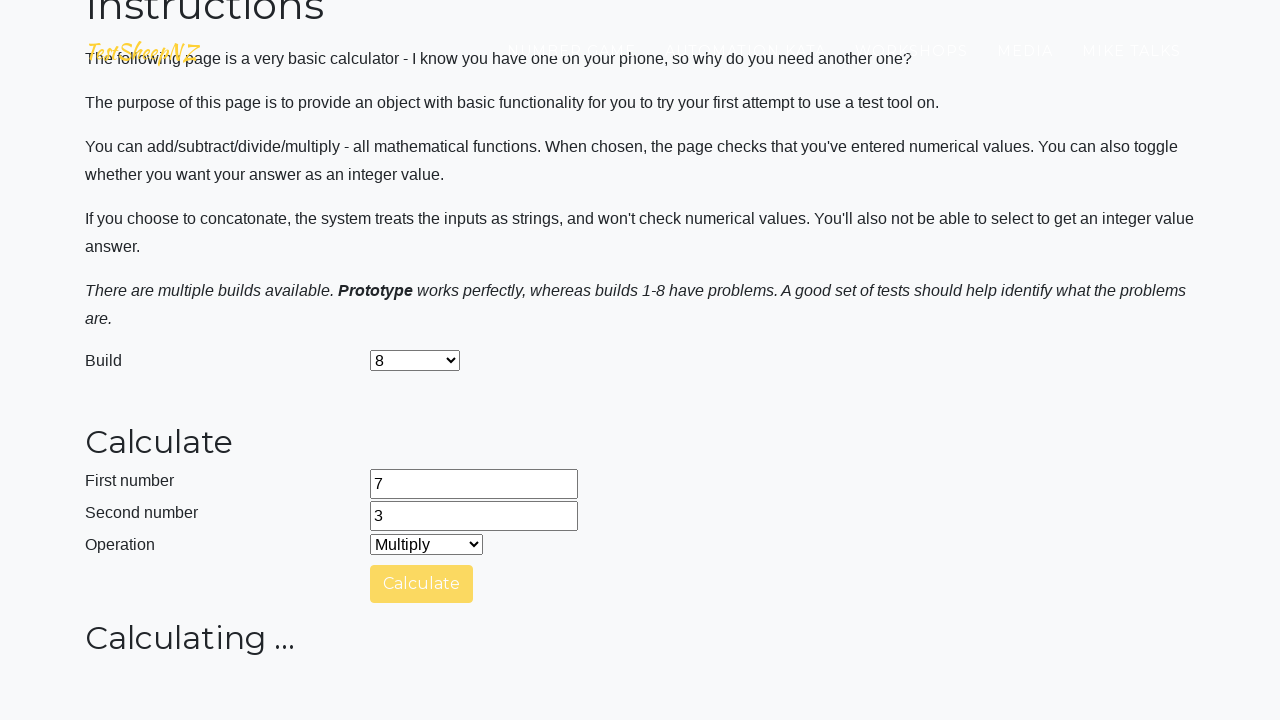

Result field appeared with answer
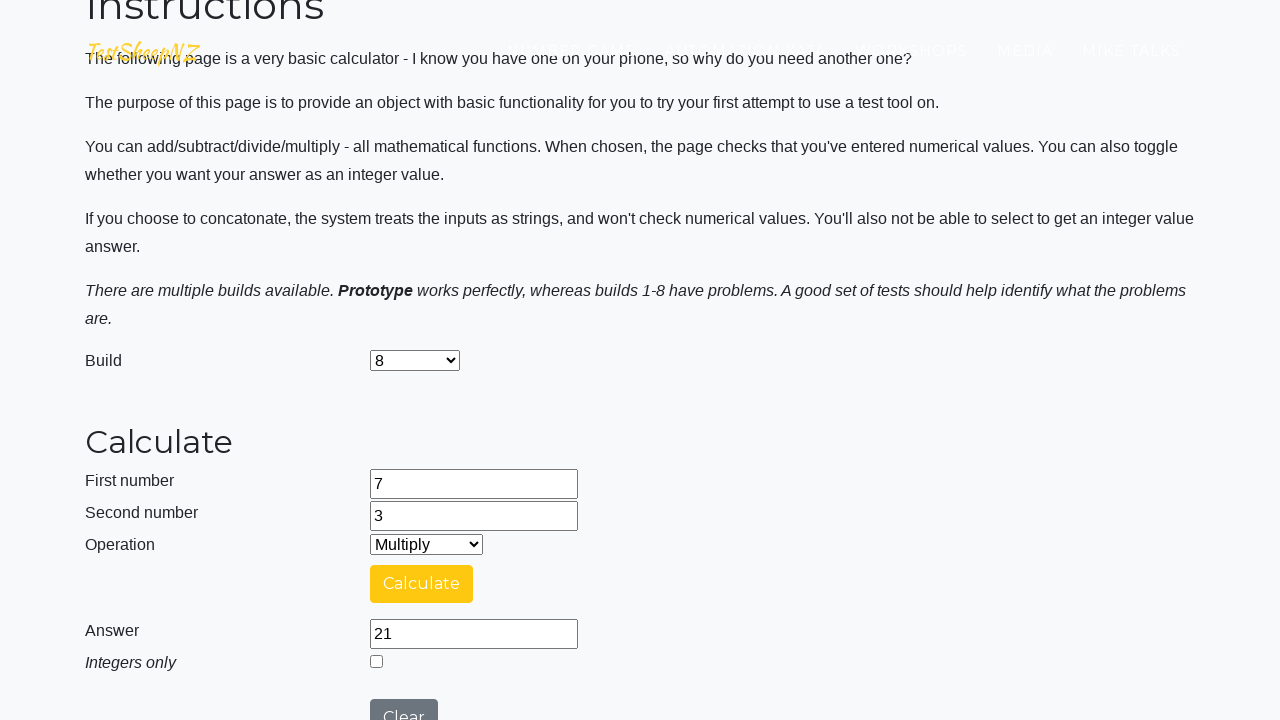

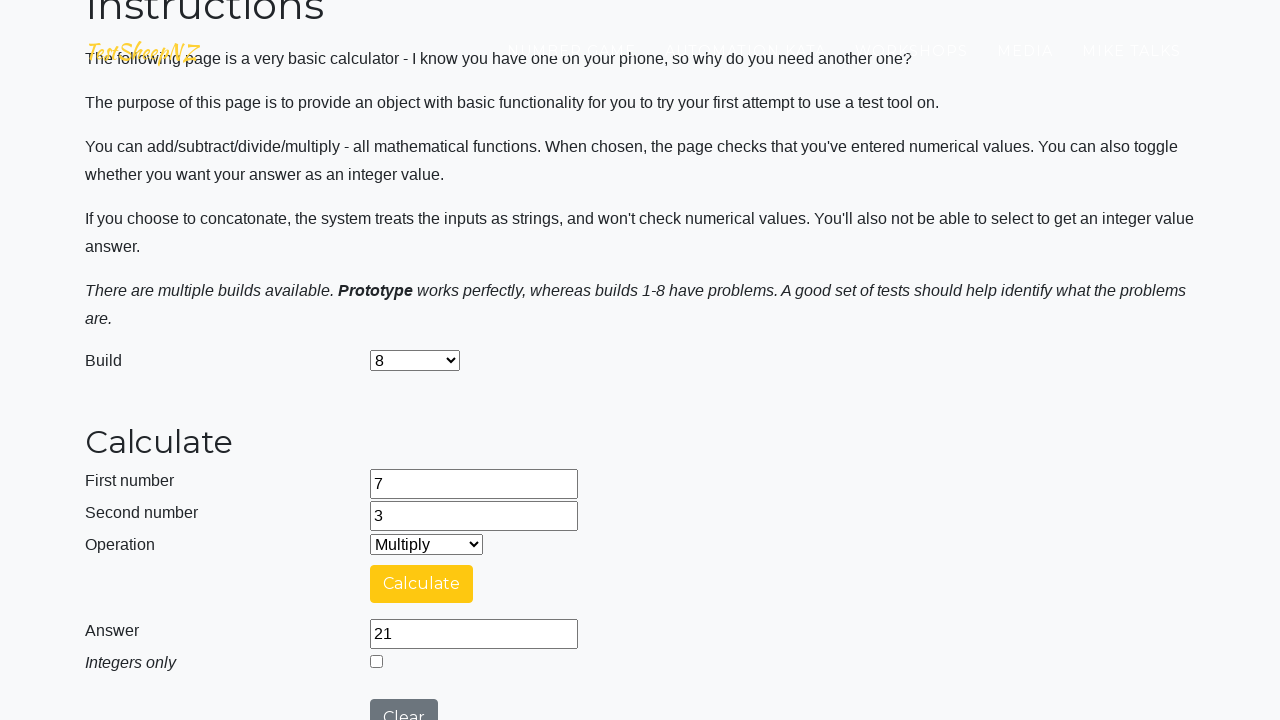